Tests navigation from the Training Support homepage to the About Us page by clicking the About Us link and verifying page titles at each step.

Starting URL: https://training-support.net

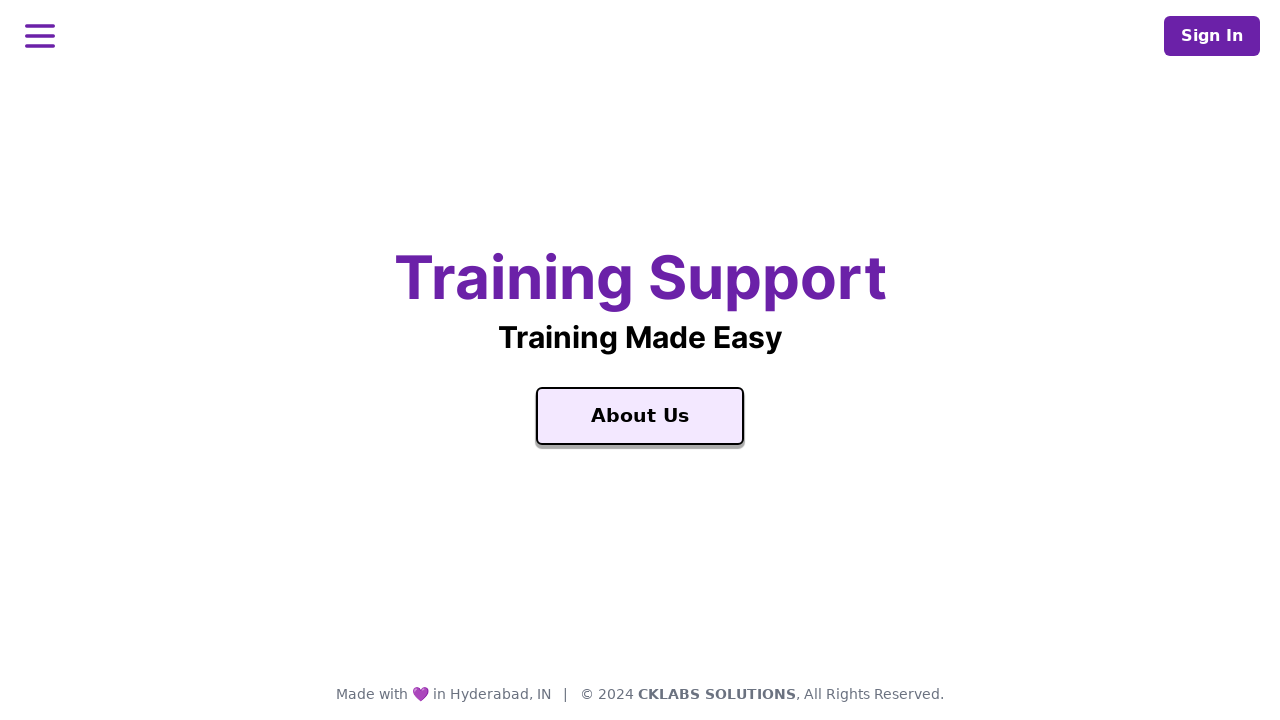

Verified home page title is 'Training Support'
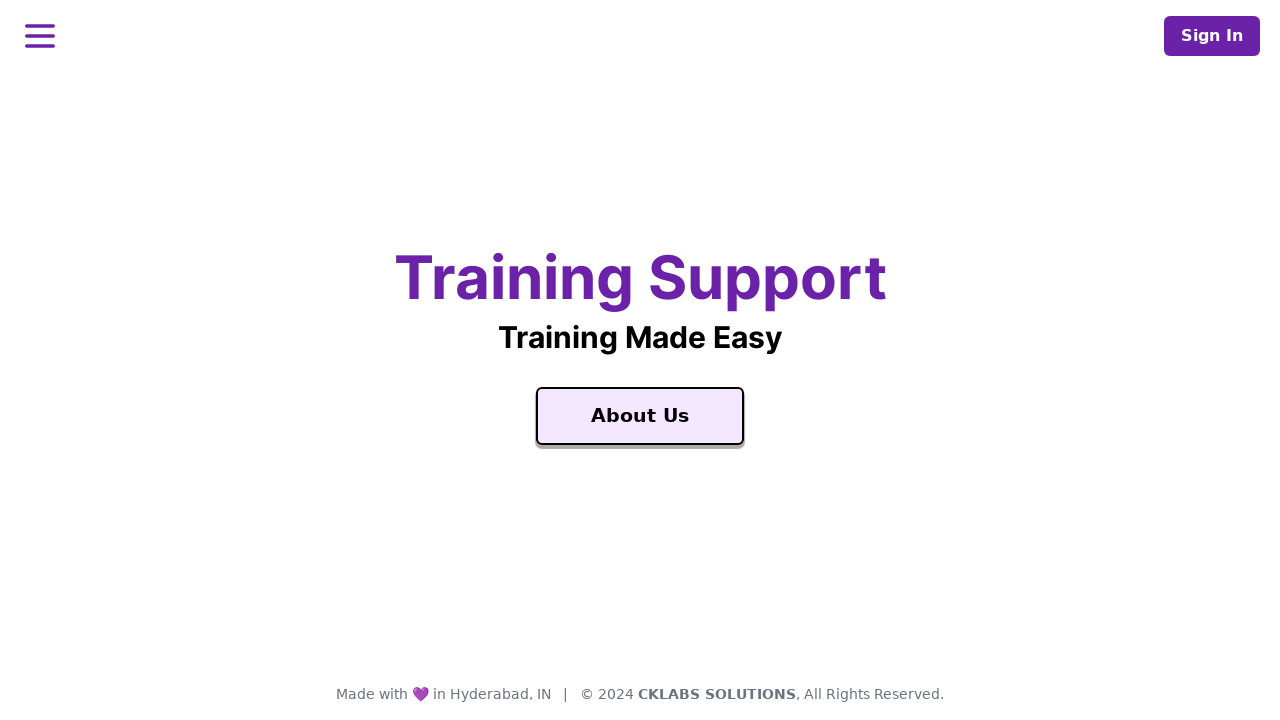

Clicked the About Us link at (640, 416) on text=About Us
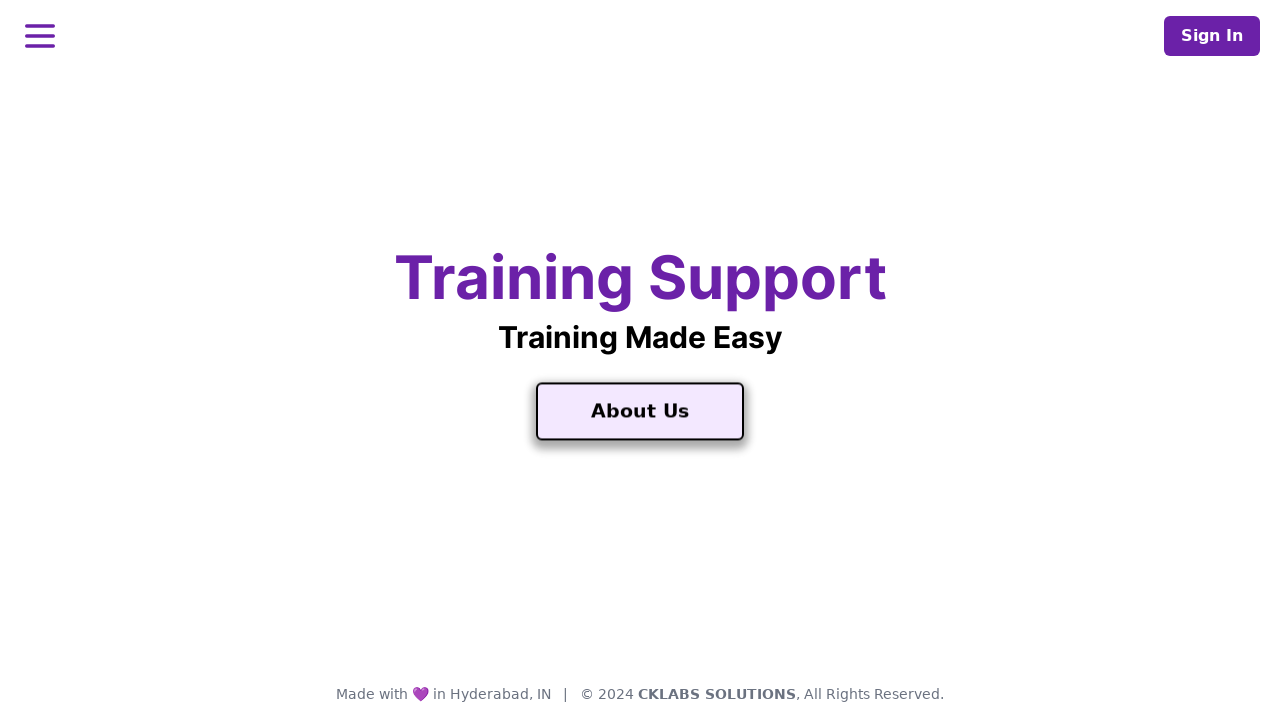

Page loaded and DOM content rendered
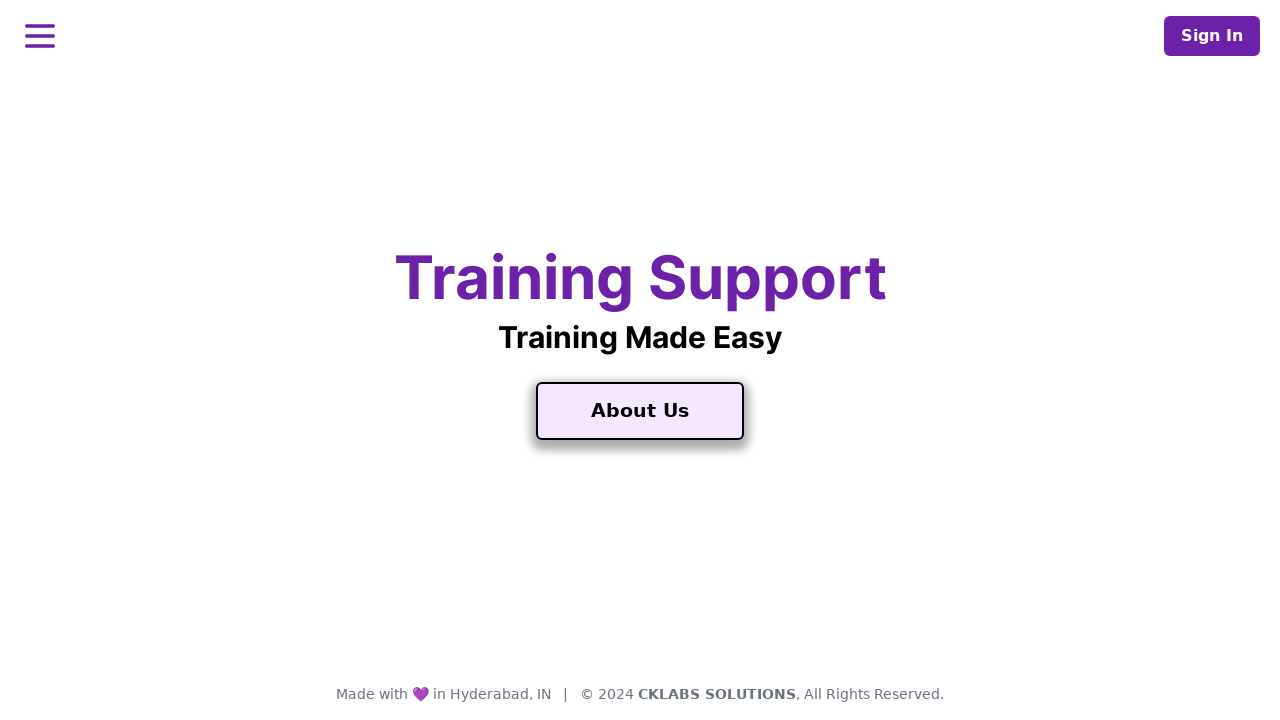

Verified About Us page title is 'About Training Support'
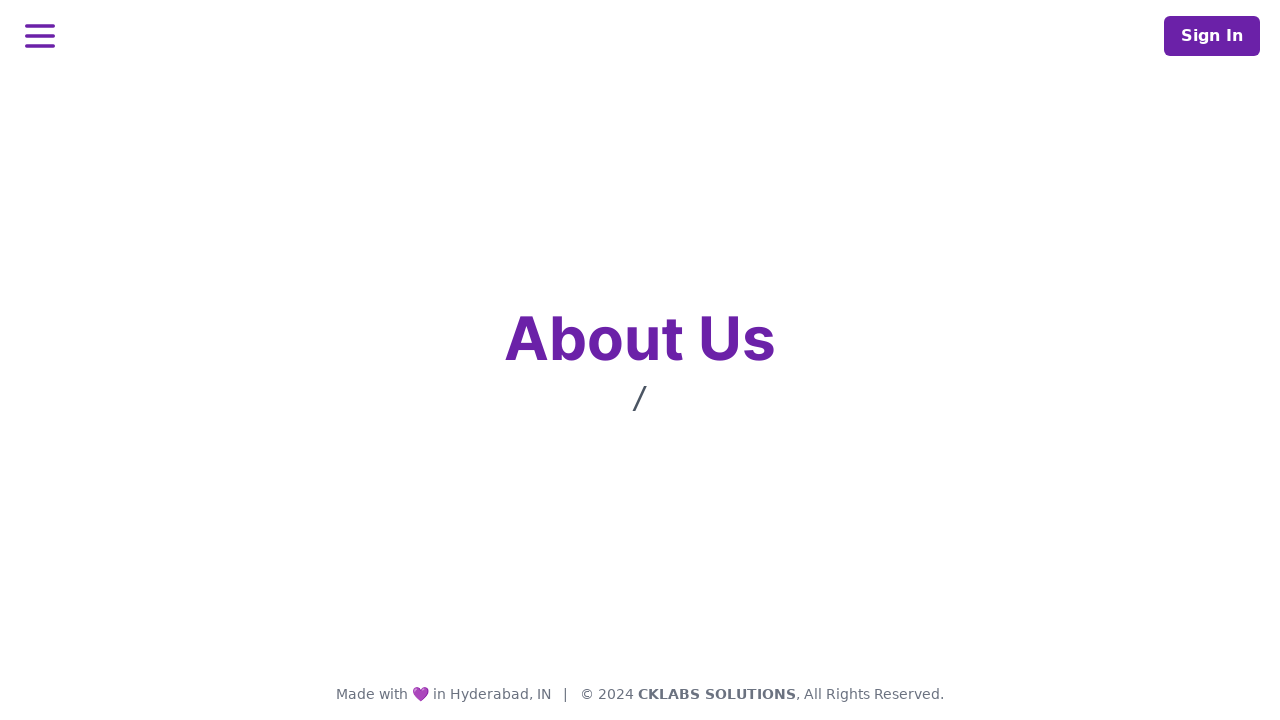

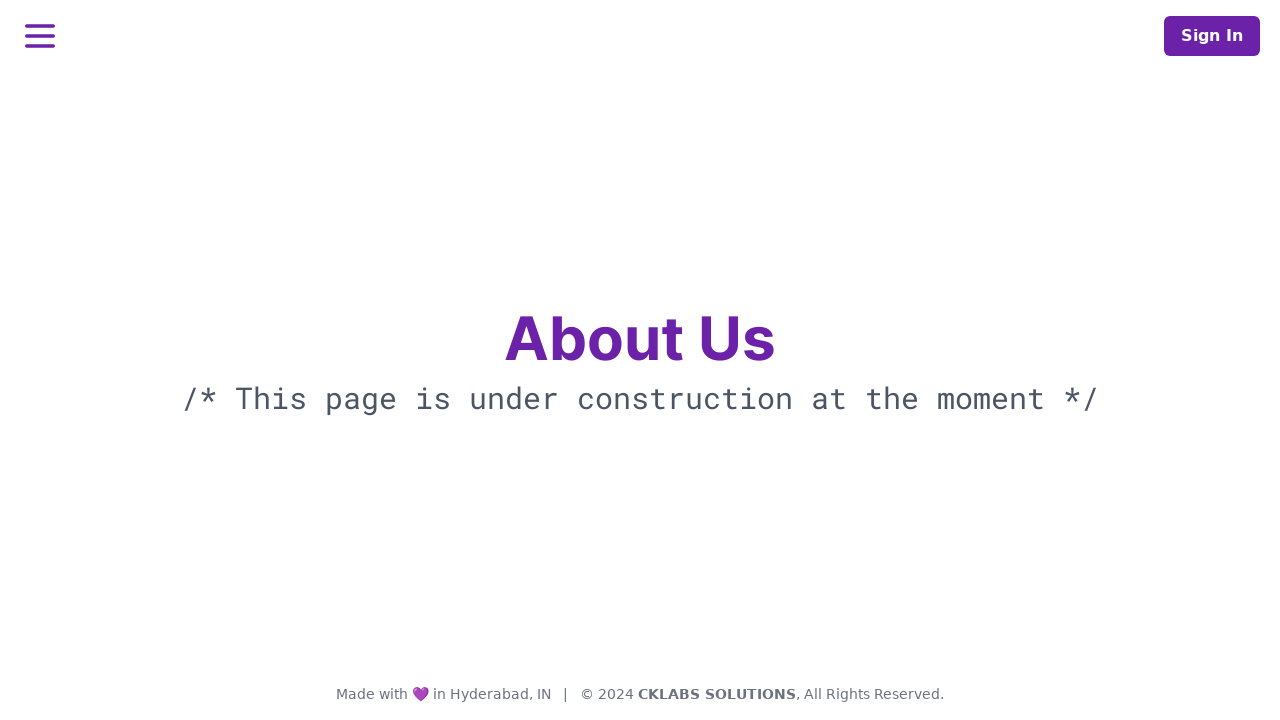